Tests a registration form by filling in three required input fields (first name, last name, email-like fields), submitting the form, and verifying the success message is displayed.

Starting URL: http://suninjuly.github.io/registration1.html

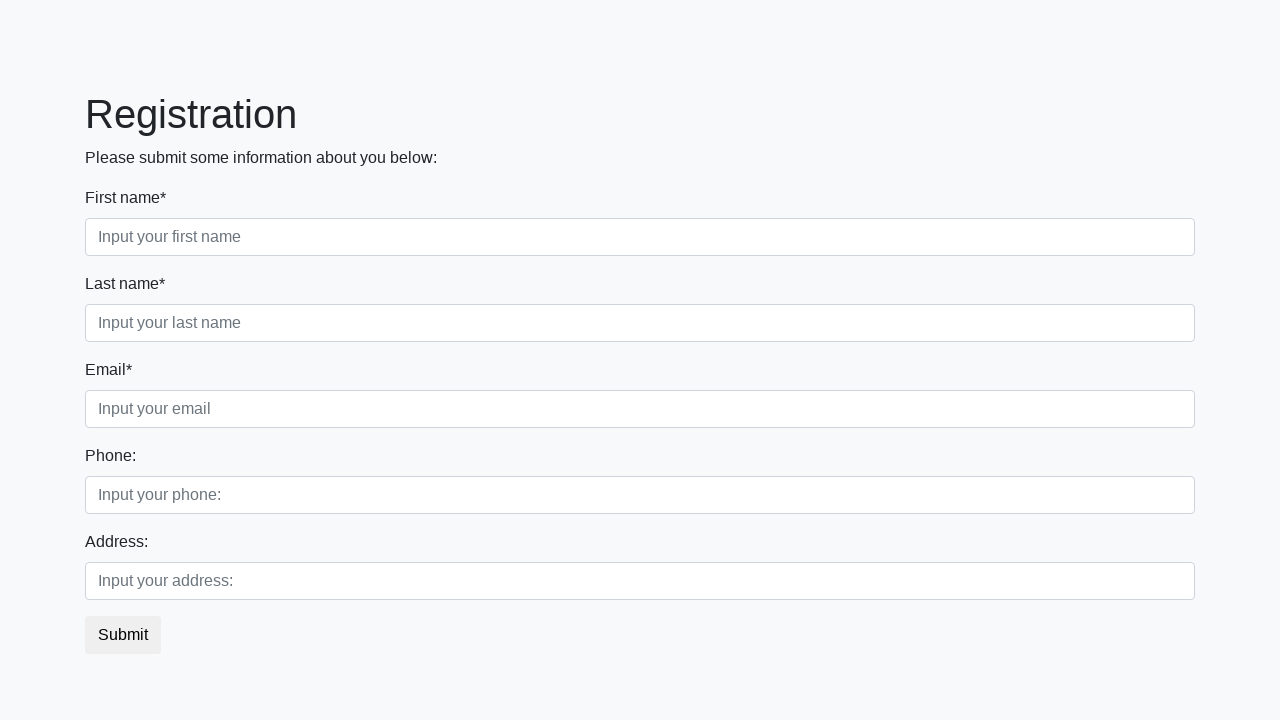

Navigated to registration form page
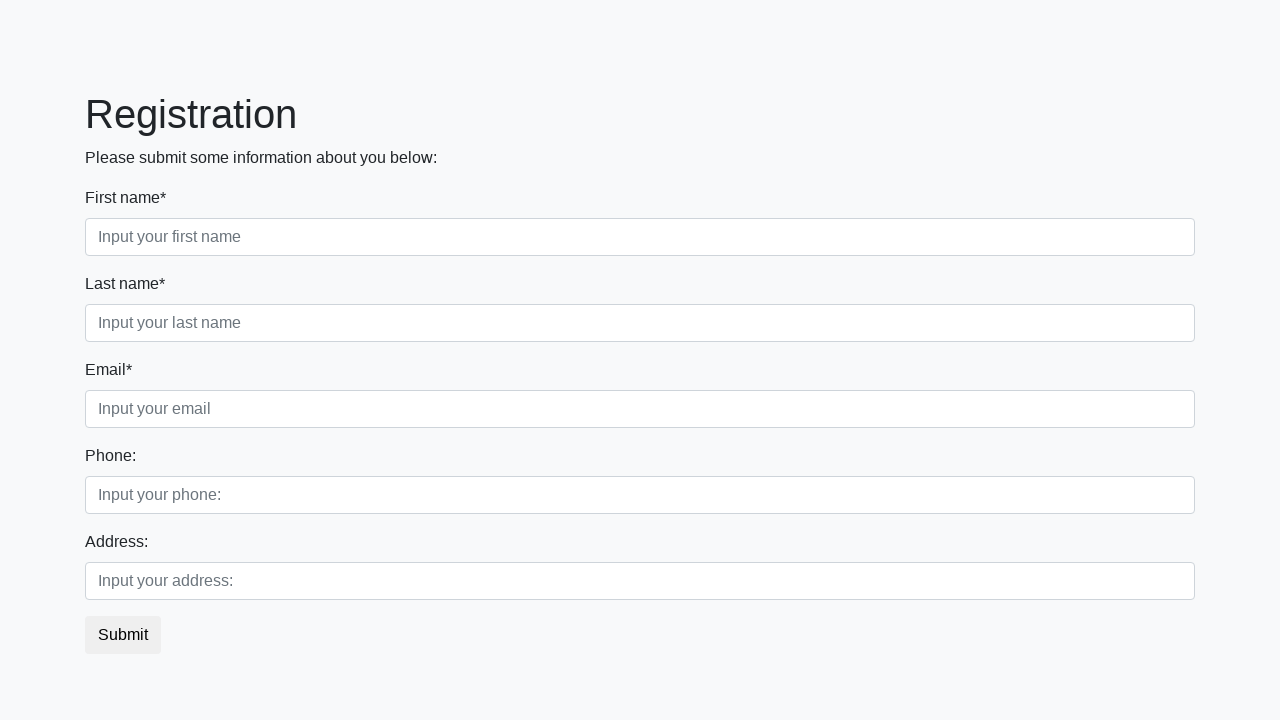

Filled first name field with 'John' on div.form-group:nth-child(1) input
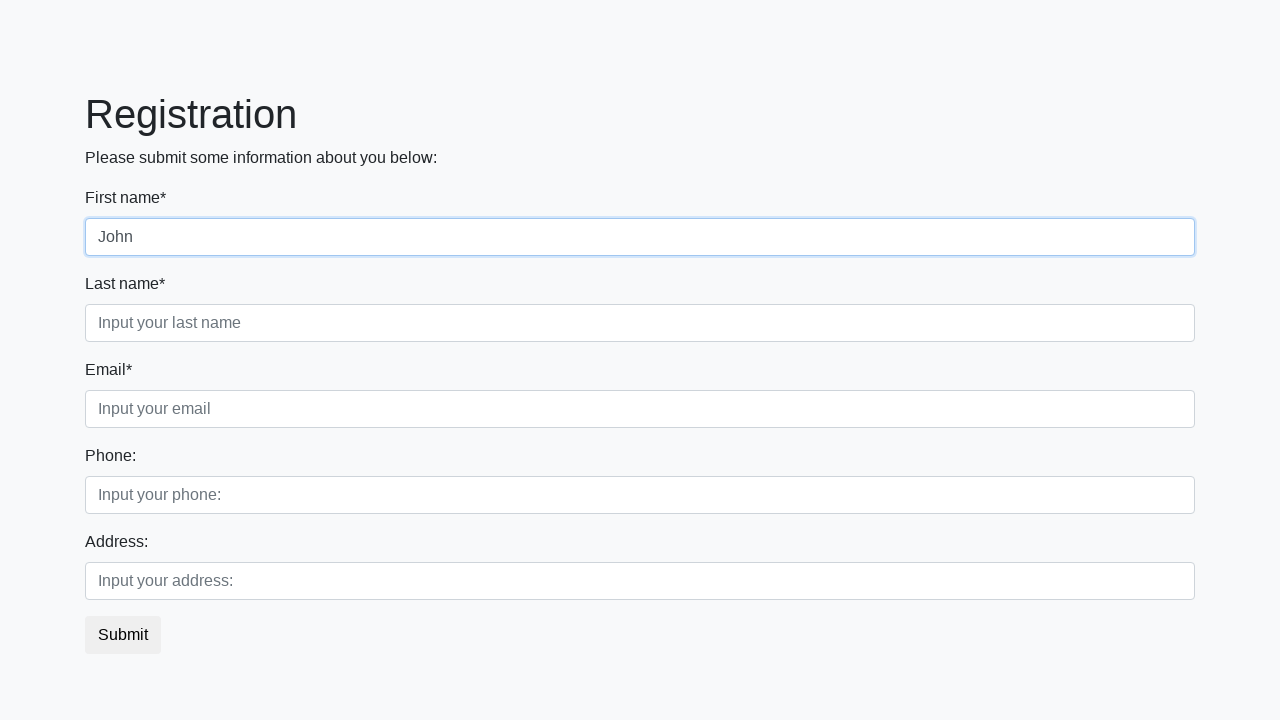

Filled last name field with 'Smith' on div.form-group:nth-child(2) input
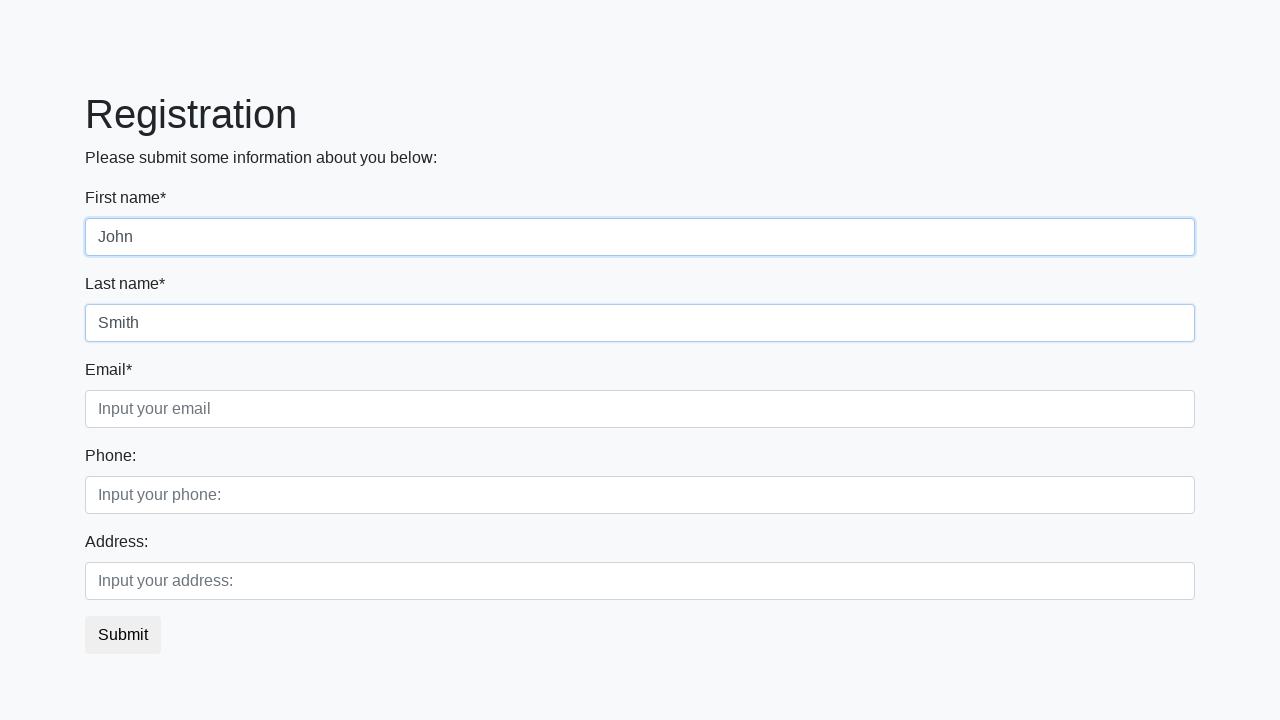

Filled email field with 'testuser' on div.form-group:nth-child(3) input
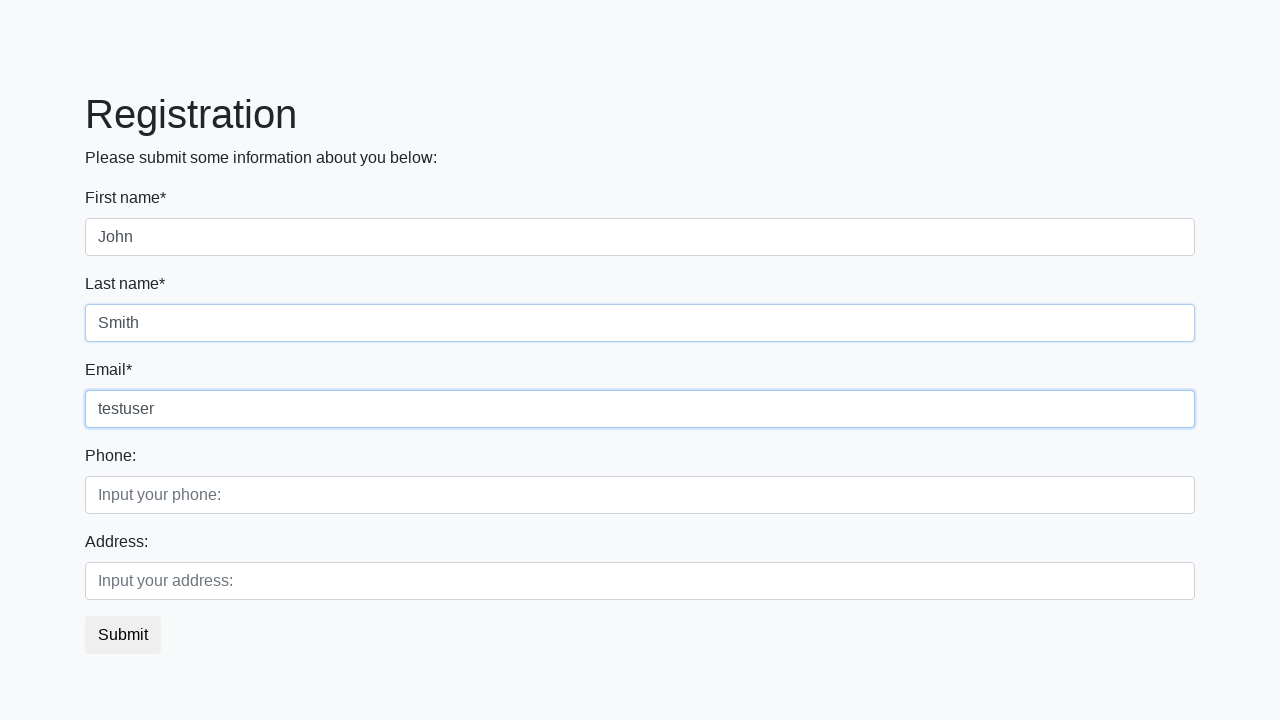

Clicked submit button to register at (123, 635) on button.btn
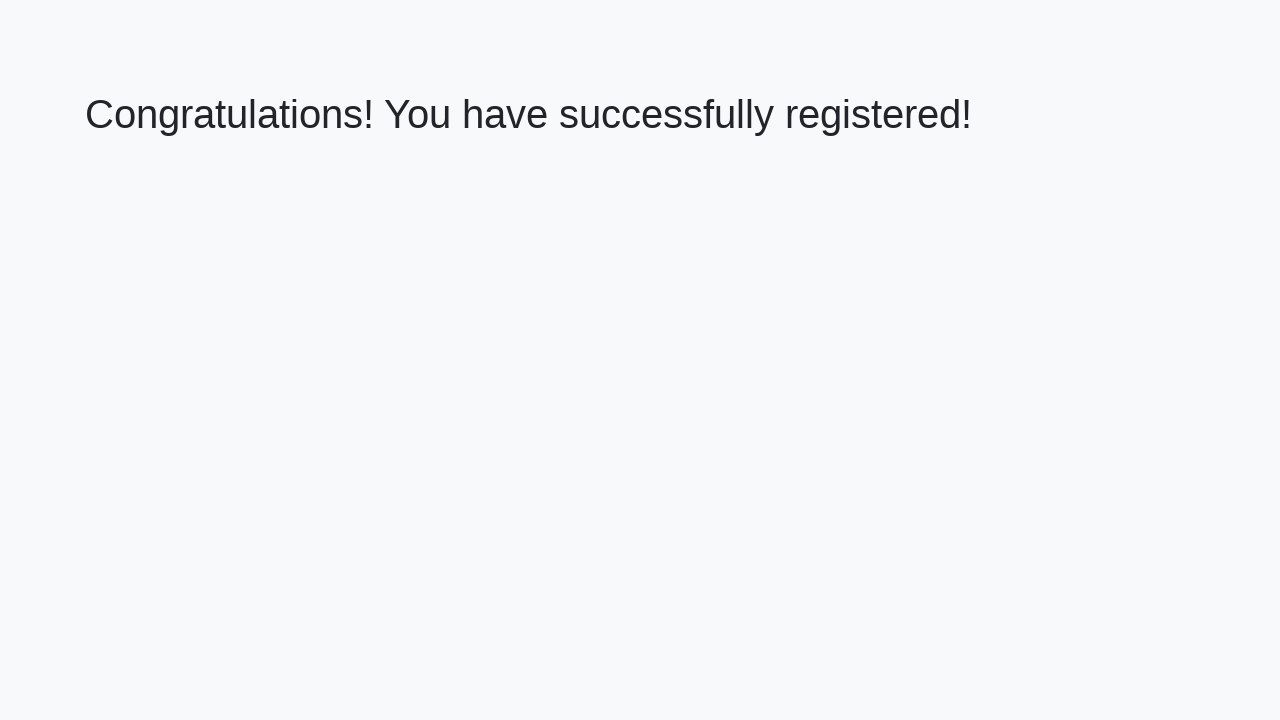

Success message heading loaded
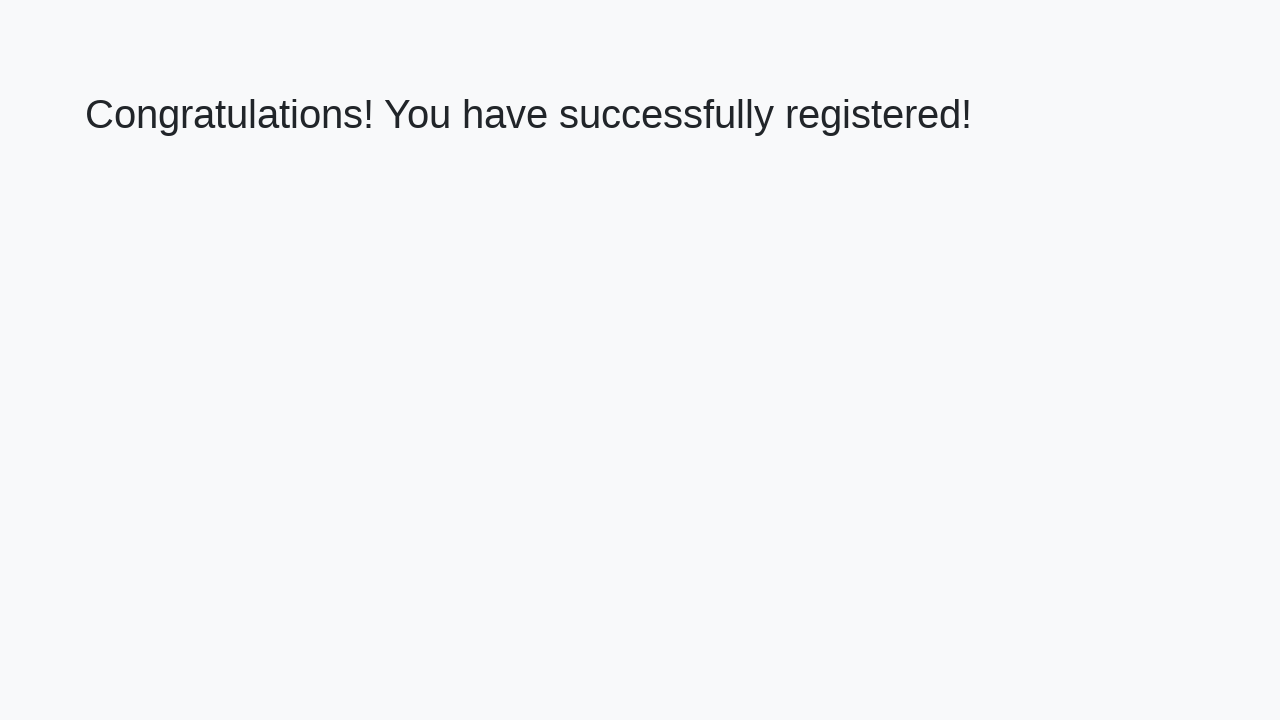

Retrieved success message text
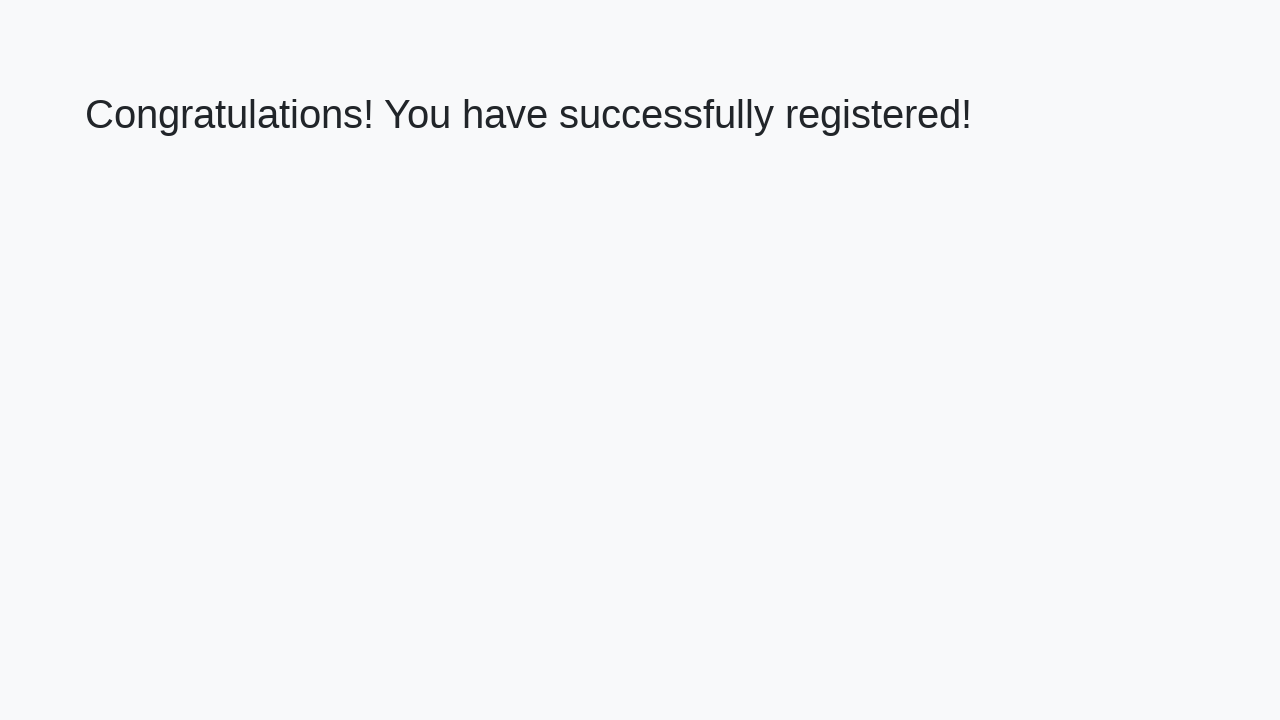

Verified success message matches expected text
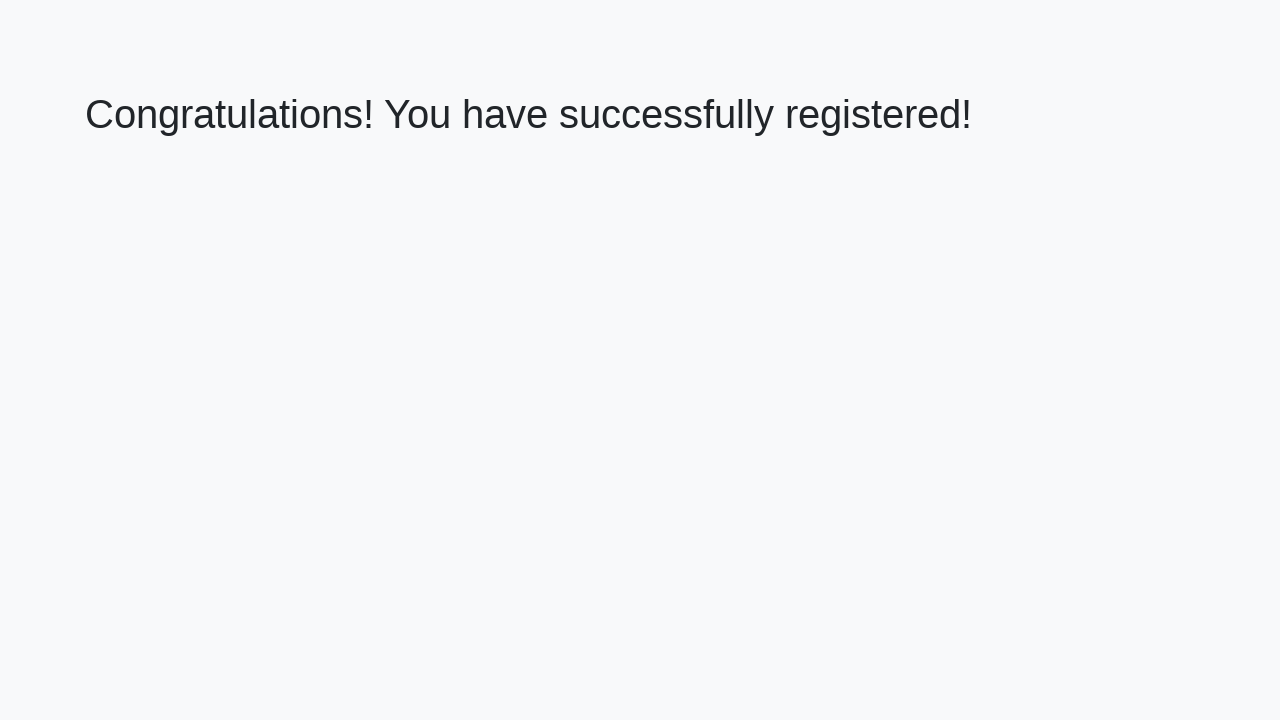

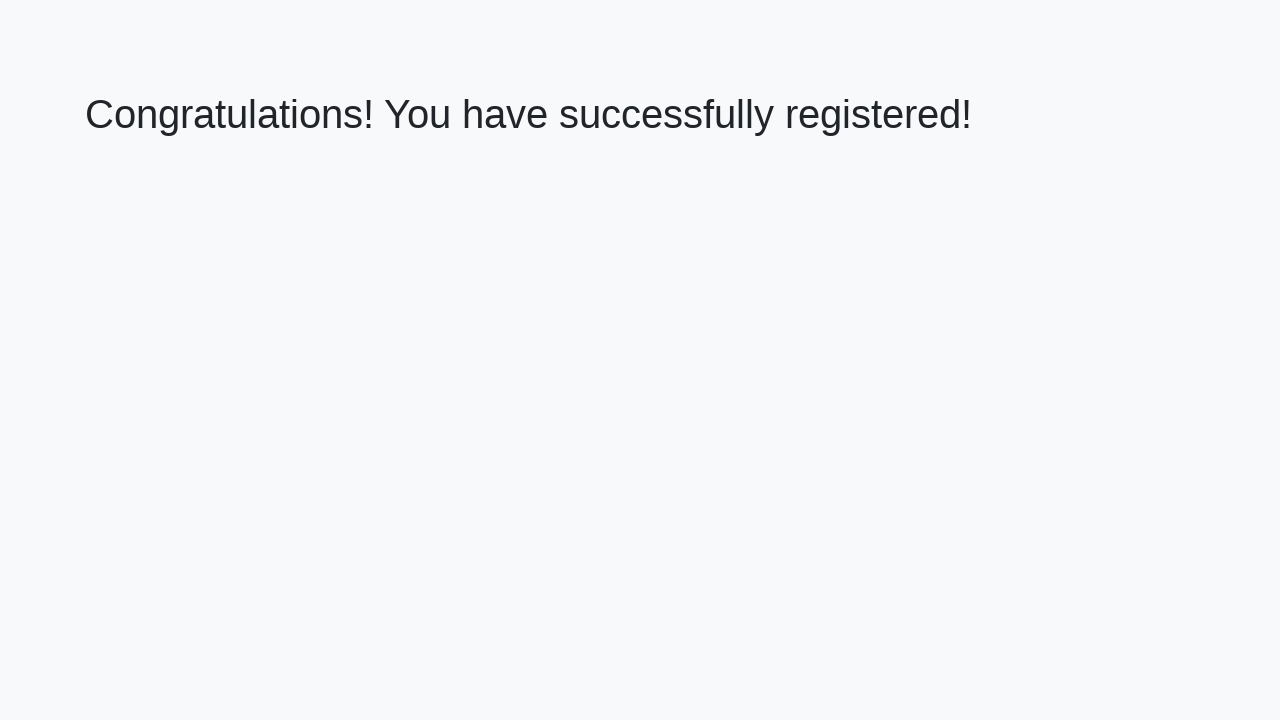